Tests browser window management methods by maximizing, minimizing, going fullscreen, and setting custom window position and size on a webpage.

Starting URL: https://techproeducation.com

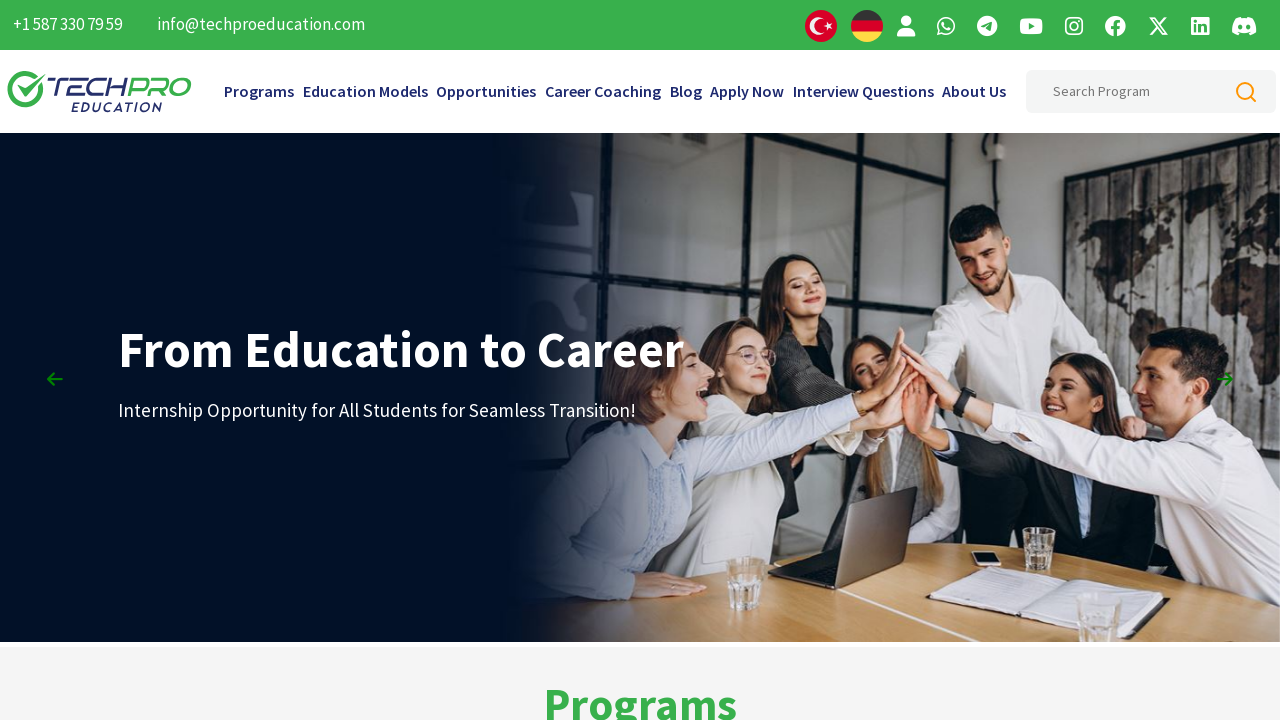

Set viewport size to 1920x1080 to maximize browser window
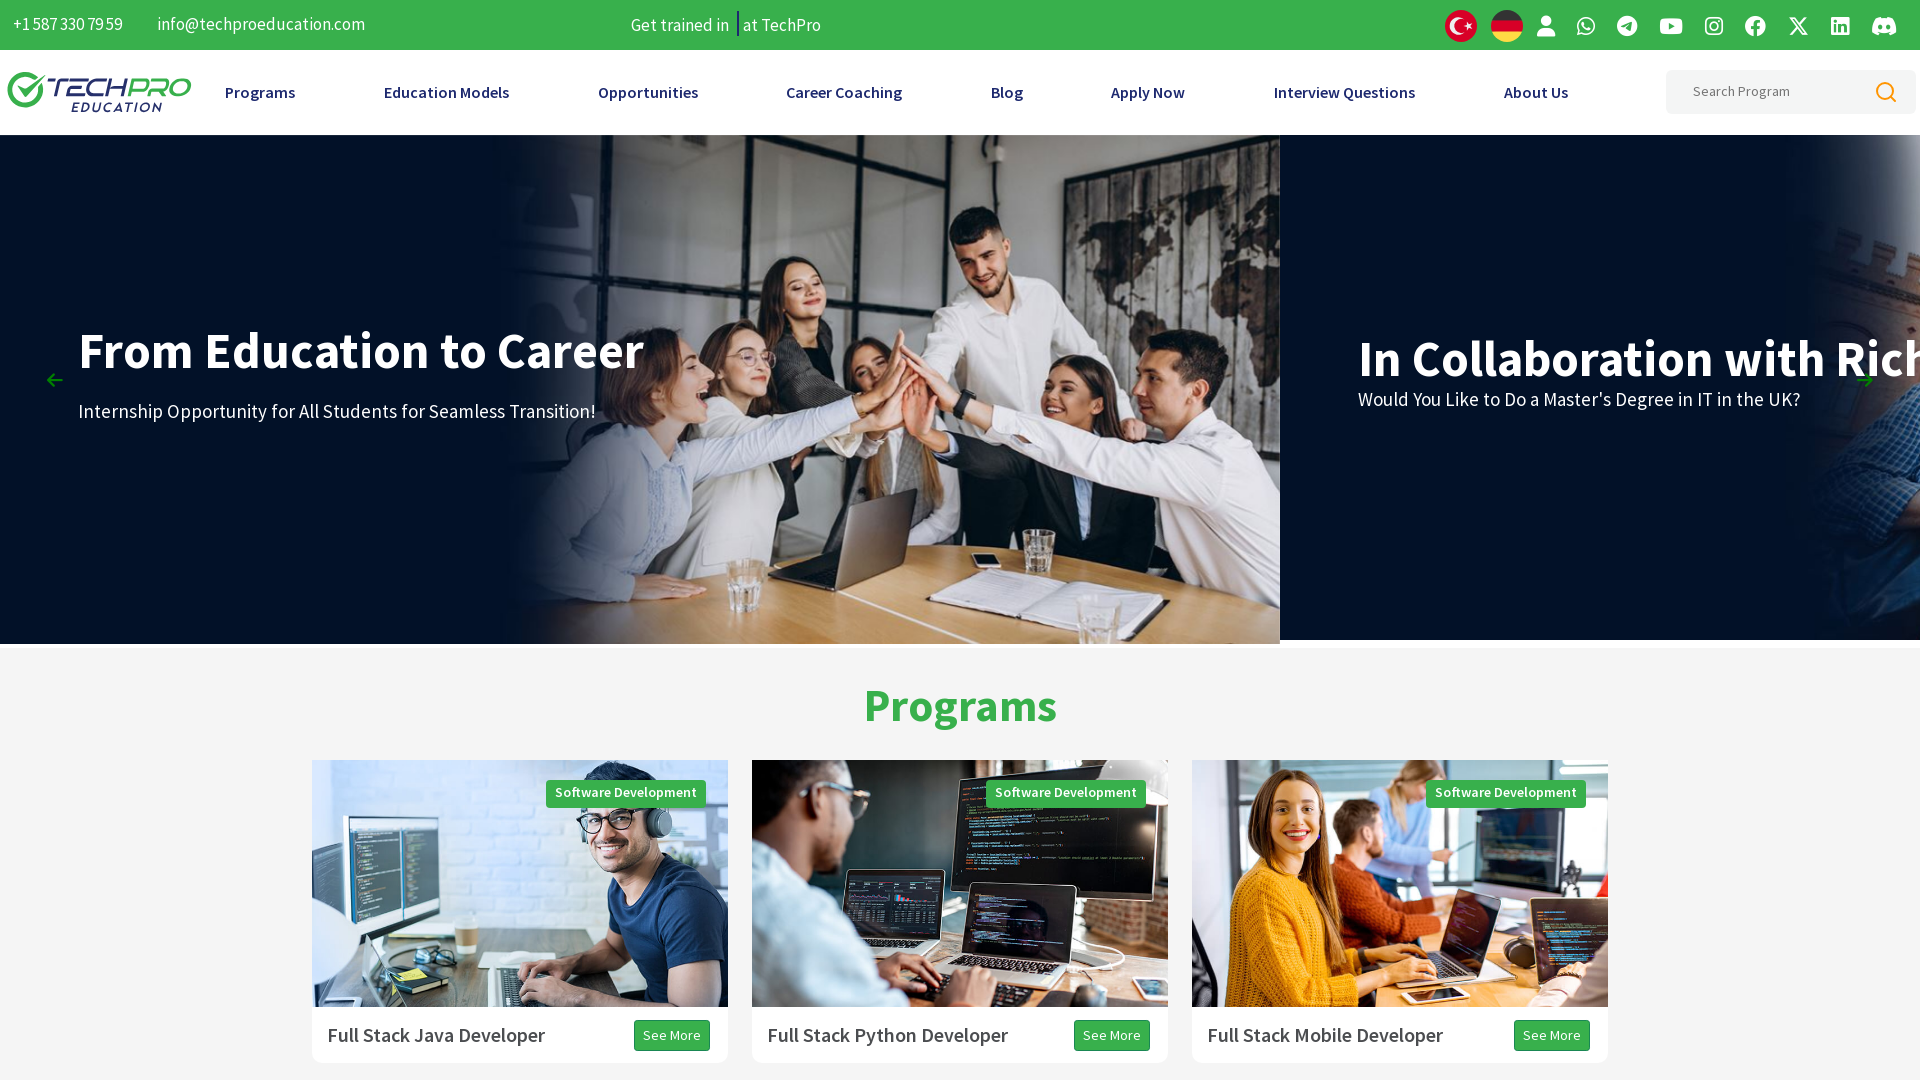

Waited 1 second to observe maximized window
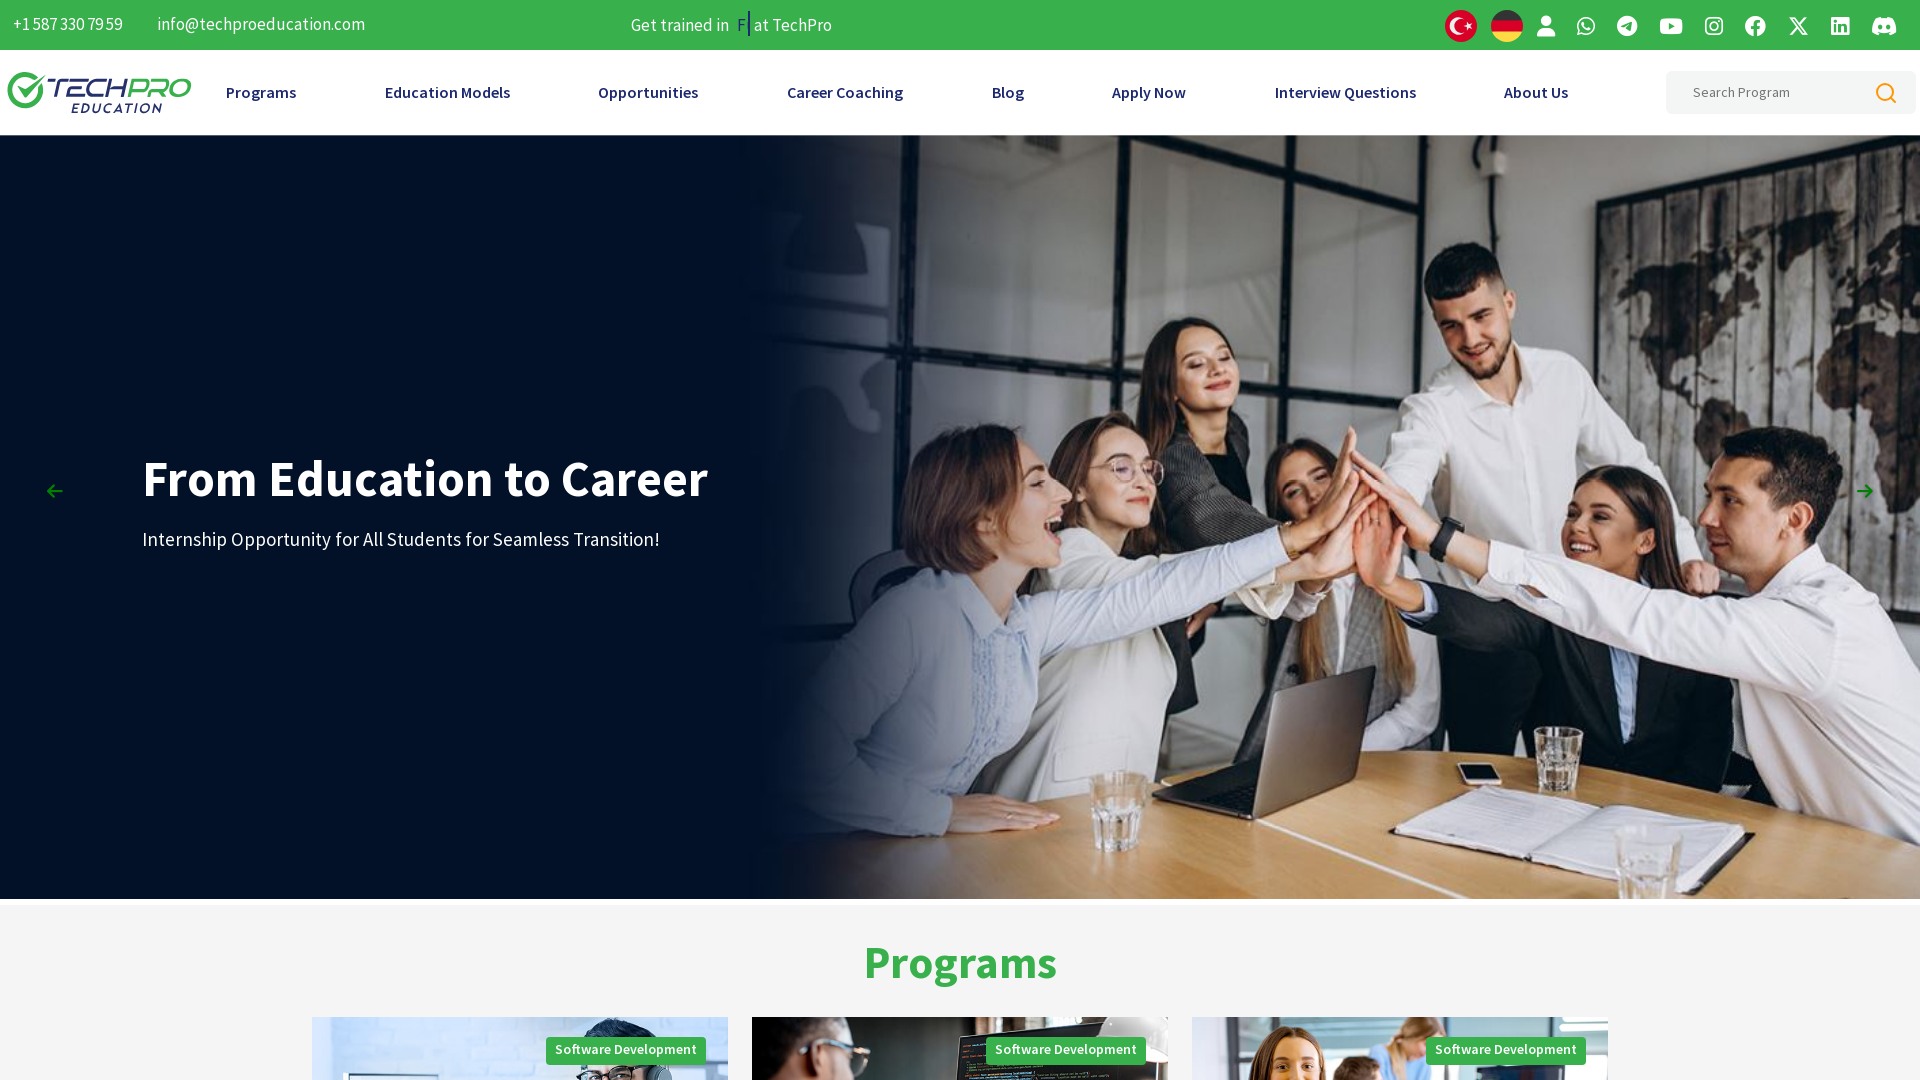

Set viewport size to 600x600 for custom window size
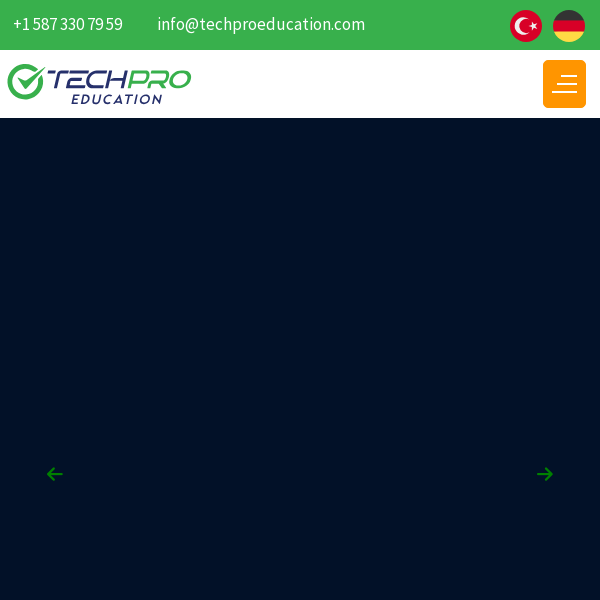

Waited 1 second to observe custom window size
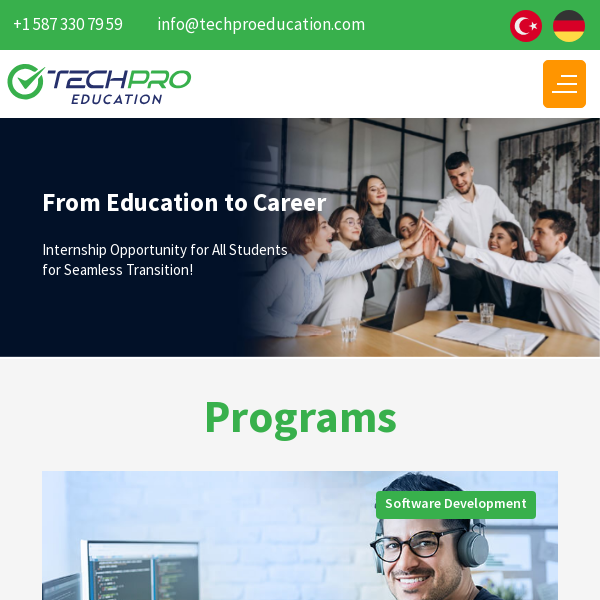

Page loaded correctly - domcontentloaded state reached
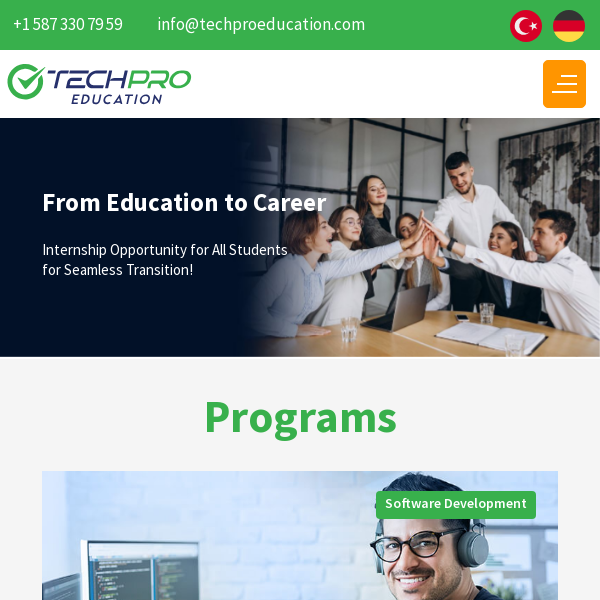

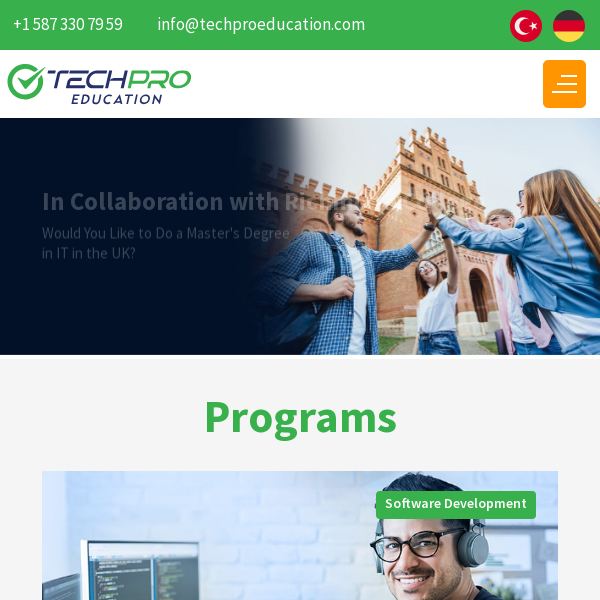